Tests window switching functionality by clicking a link that opens a child window, extracting text from the child window, and using that text to fill a form field in the parent window

Starting URL: https://rahulshettyacademy.com/loginpagePractise/

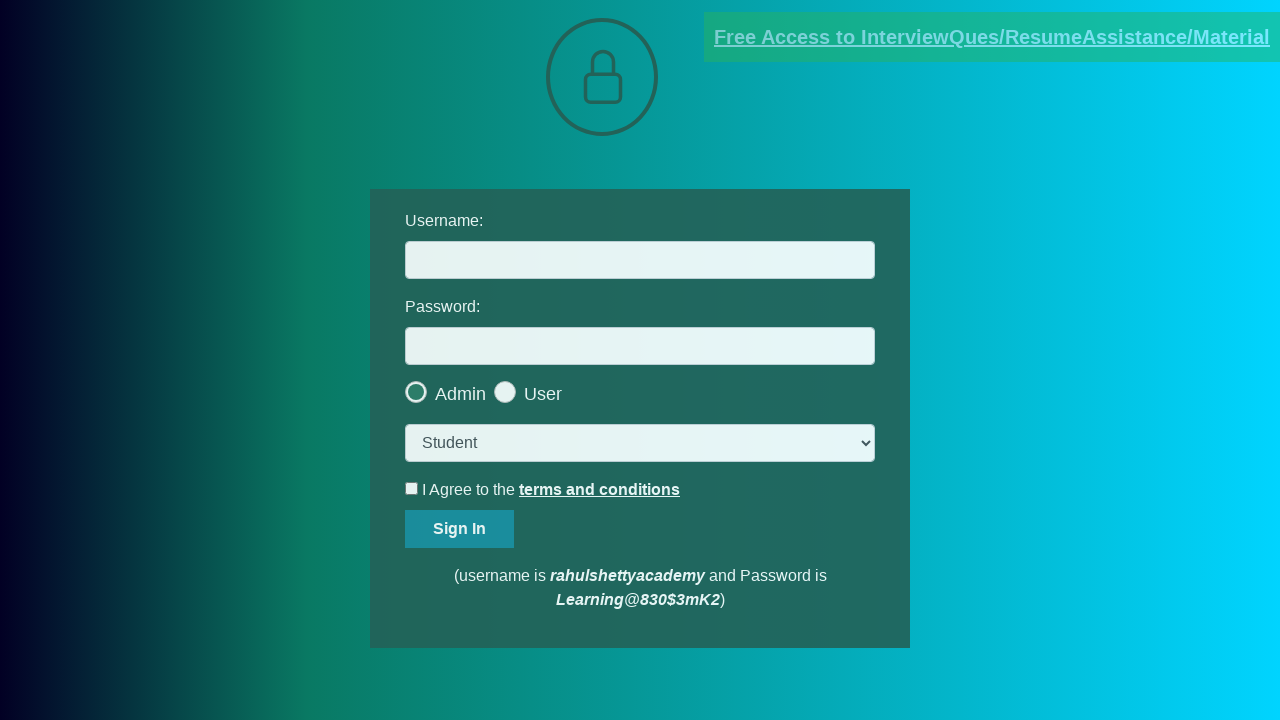

Clicked blinking text link to open child window at (992, 37) on .blinkingText
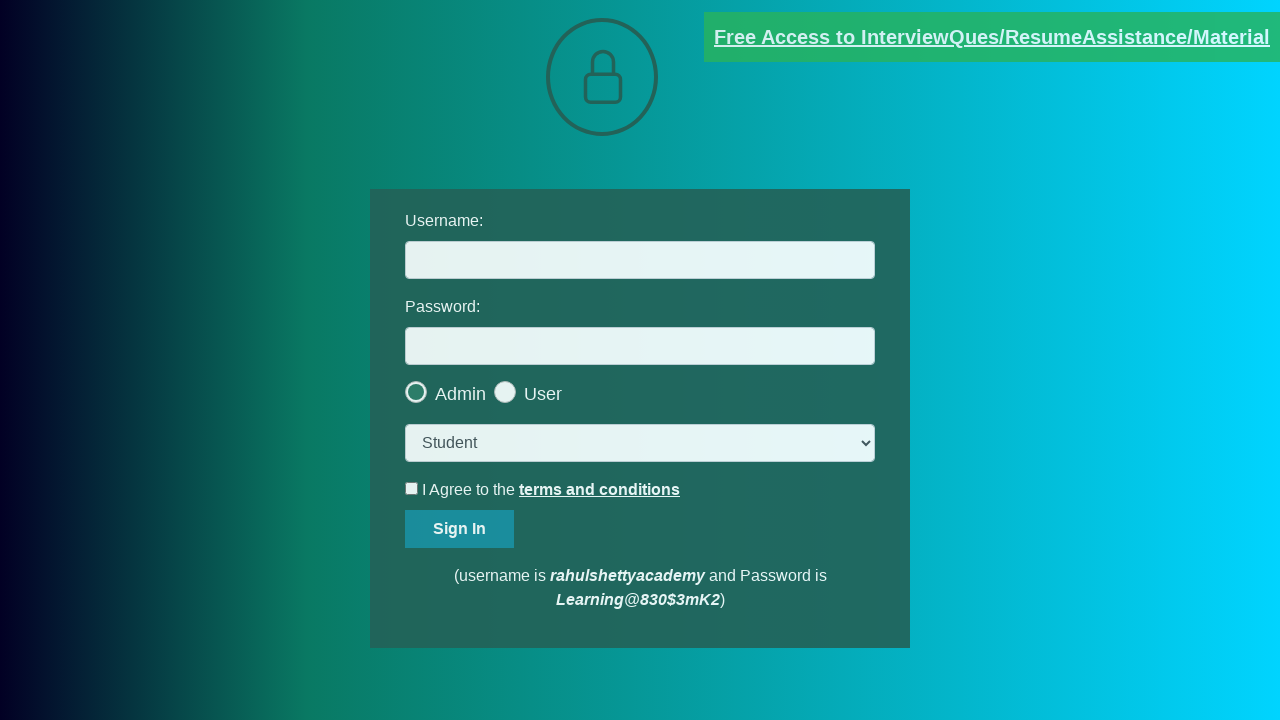

Child window opened and captured
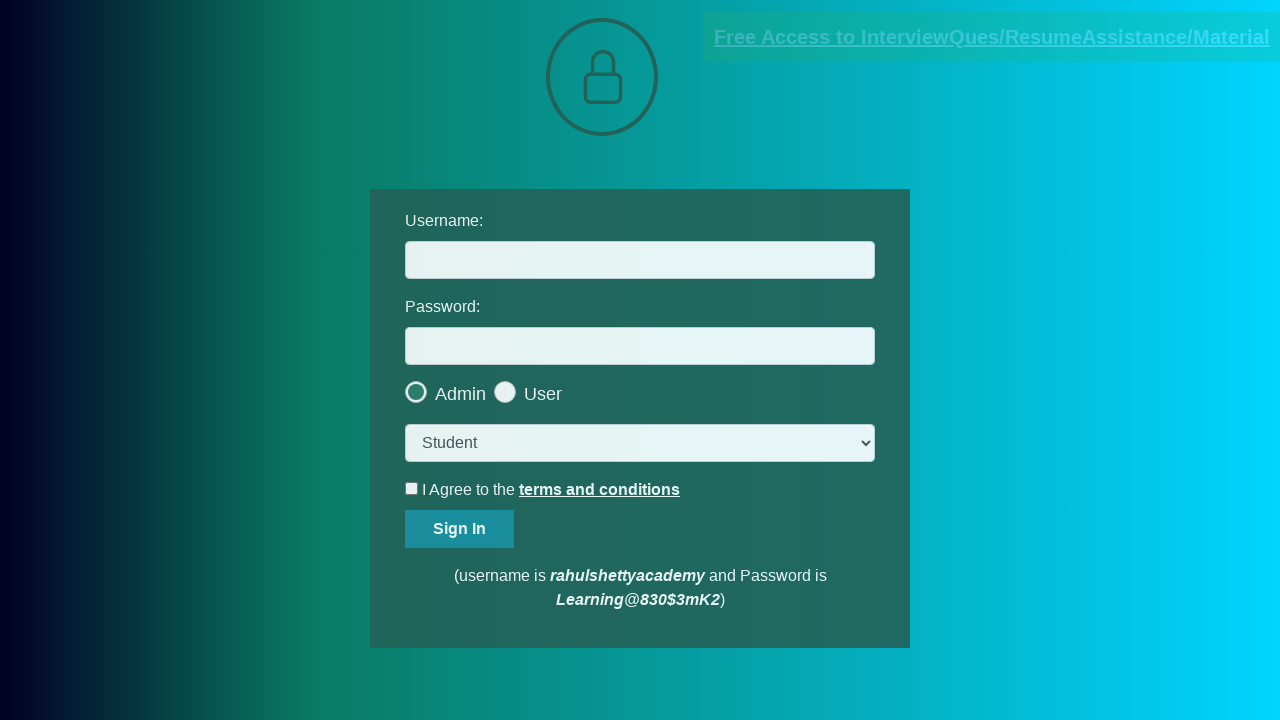

Extracted text content from child window
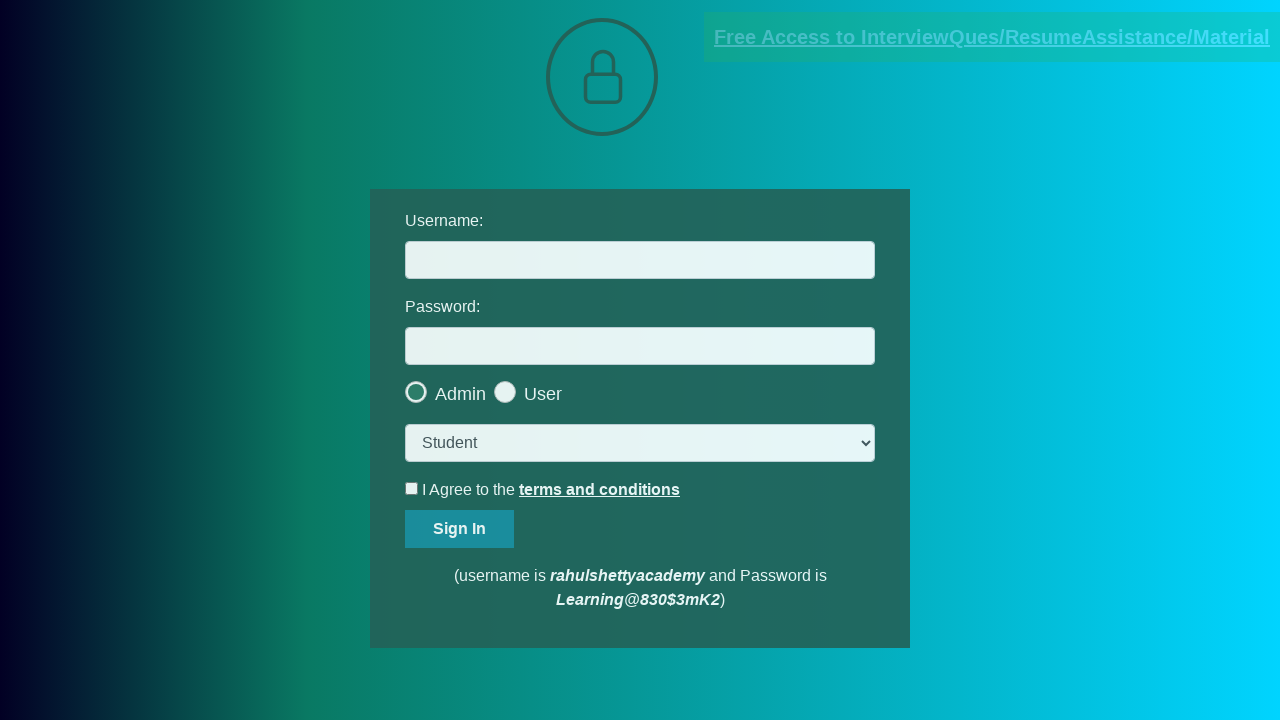

Extracted email ID from child window text: mentor@rahulshettyacademy.com
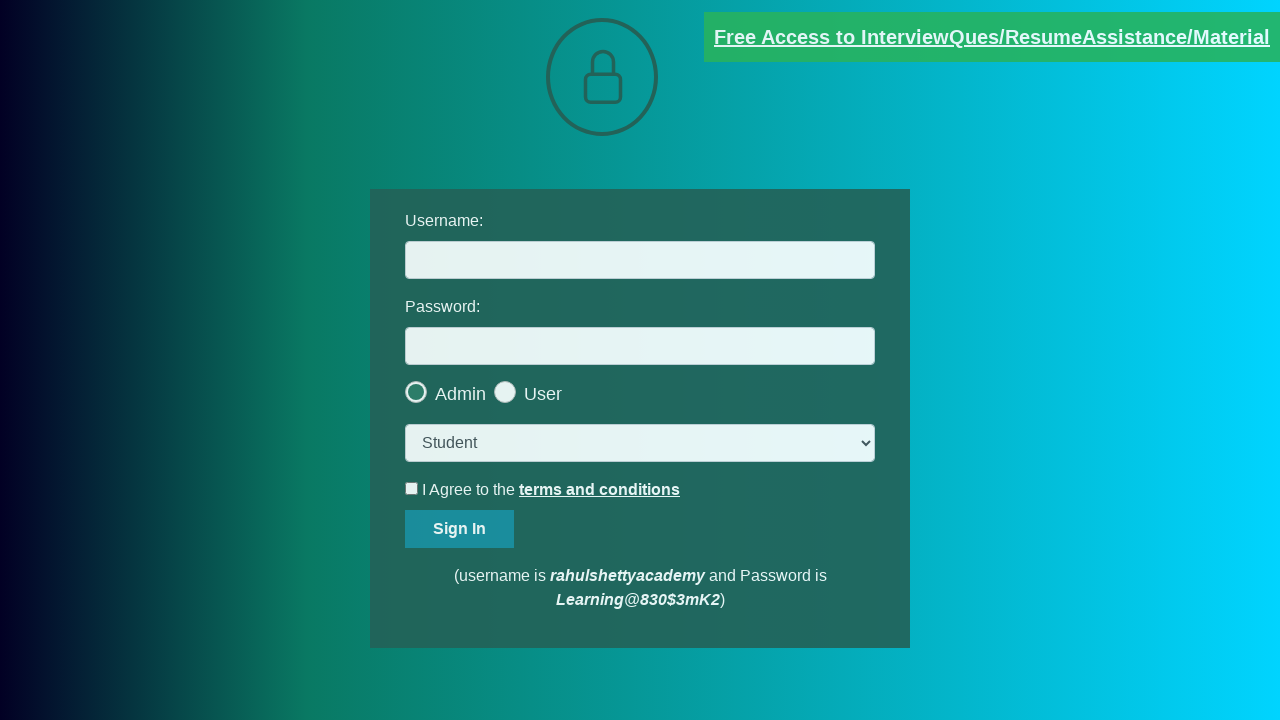

Filled username field in parent window with extracted email ID on #username
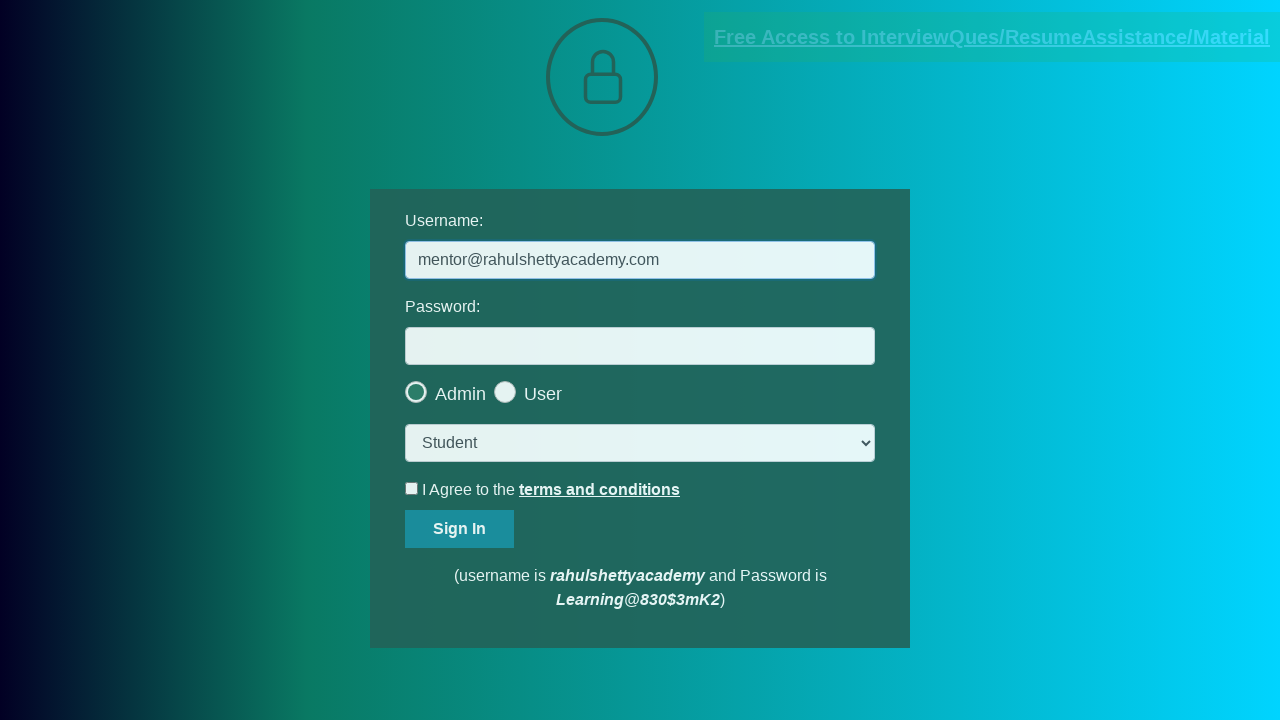

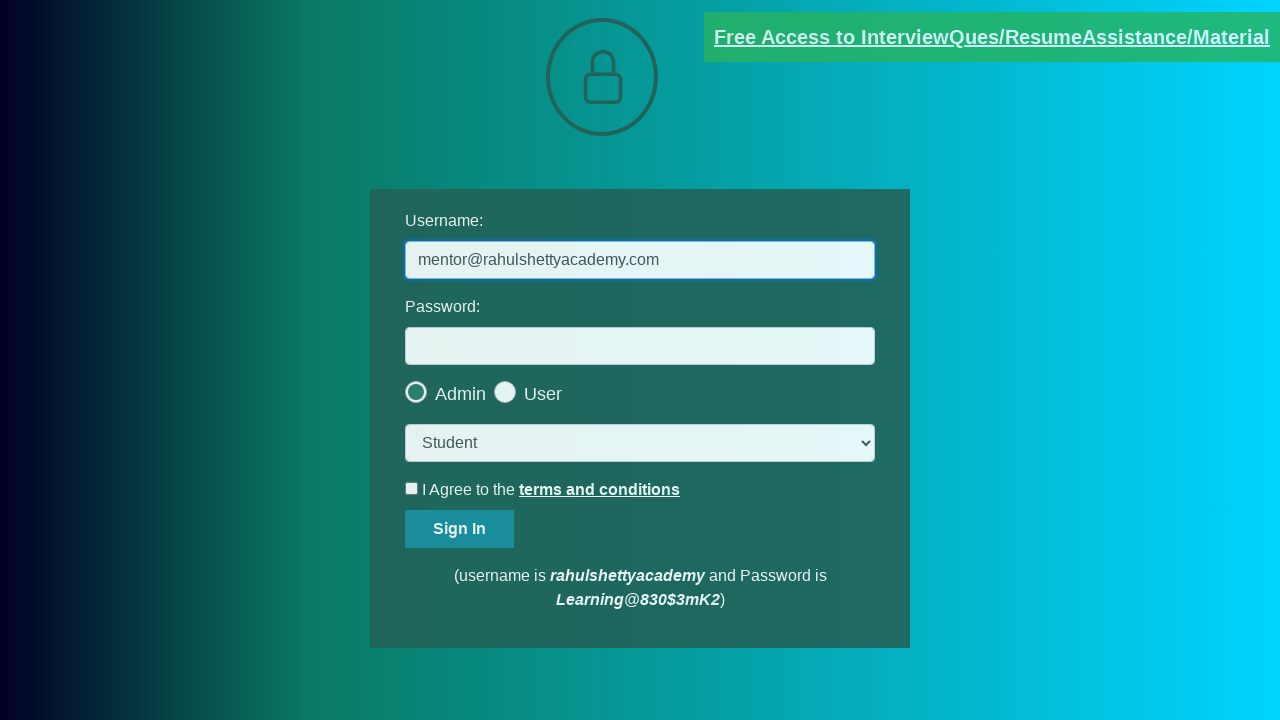